Navigates to a SuiteCRM instance and verifies the page title matches the expected value "SuiteCRM"

Starting URL: http://alchemy.hguy.co/crm

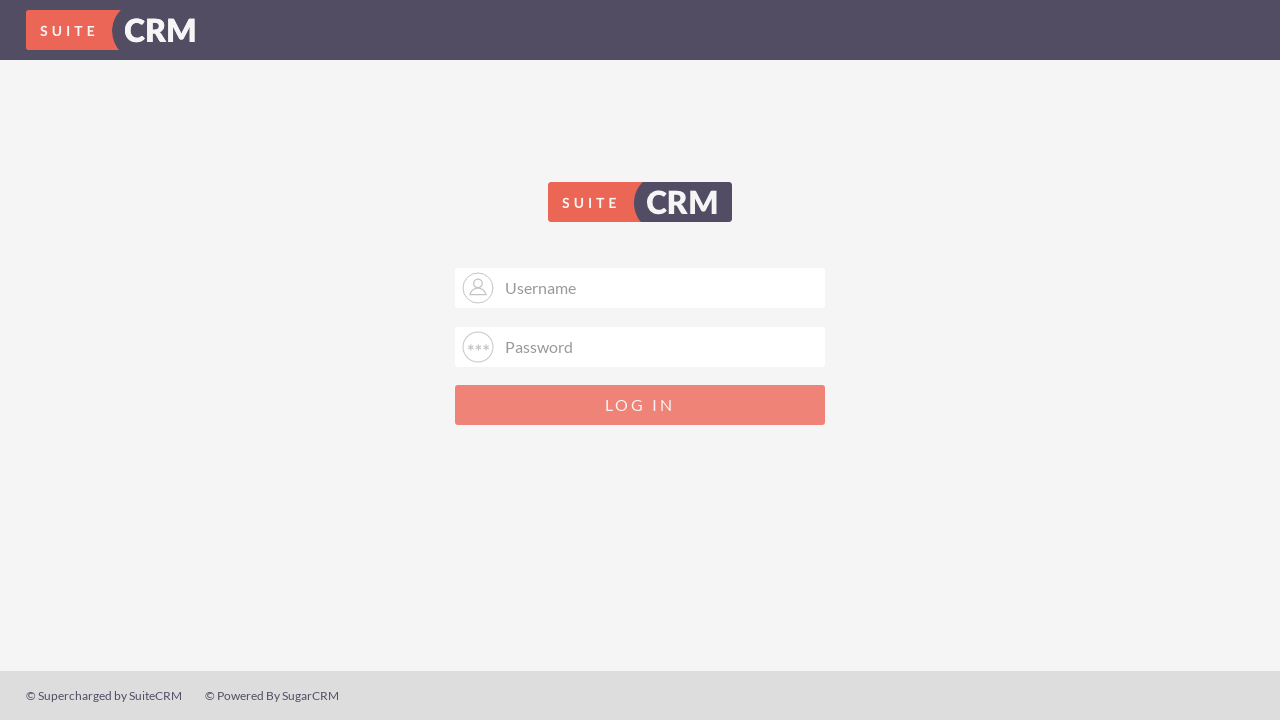

Set viewport size to 1920x1080
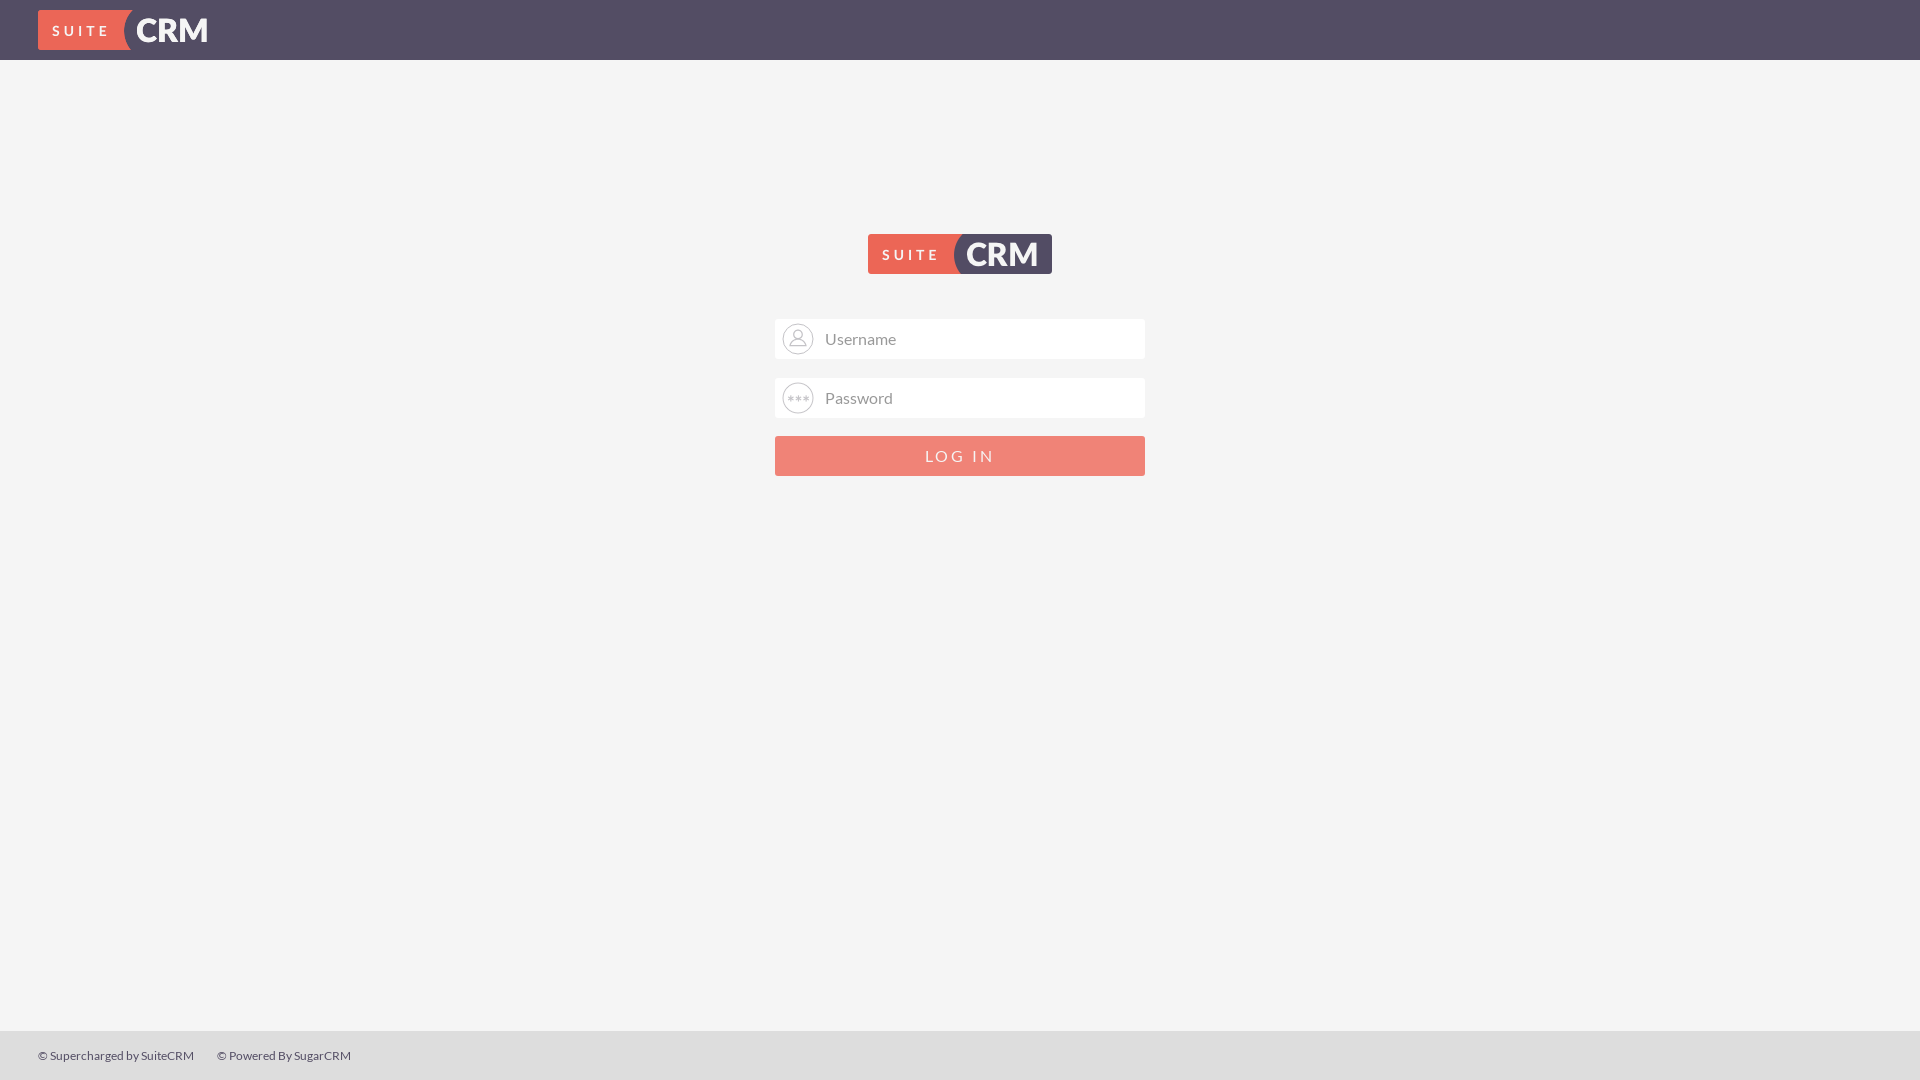

Retrieved page title
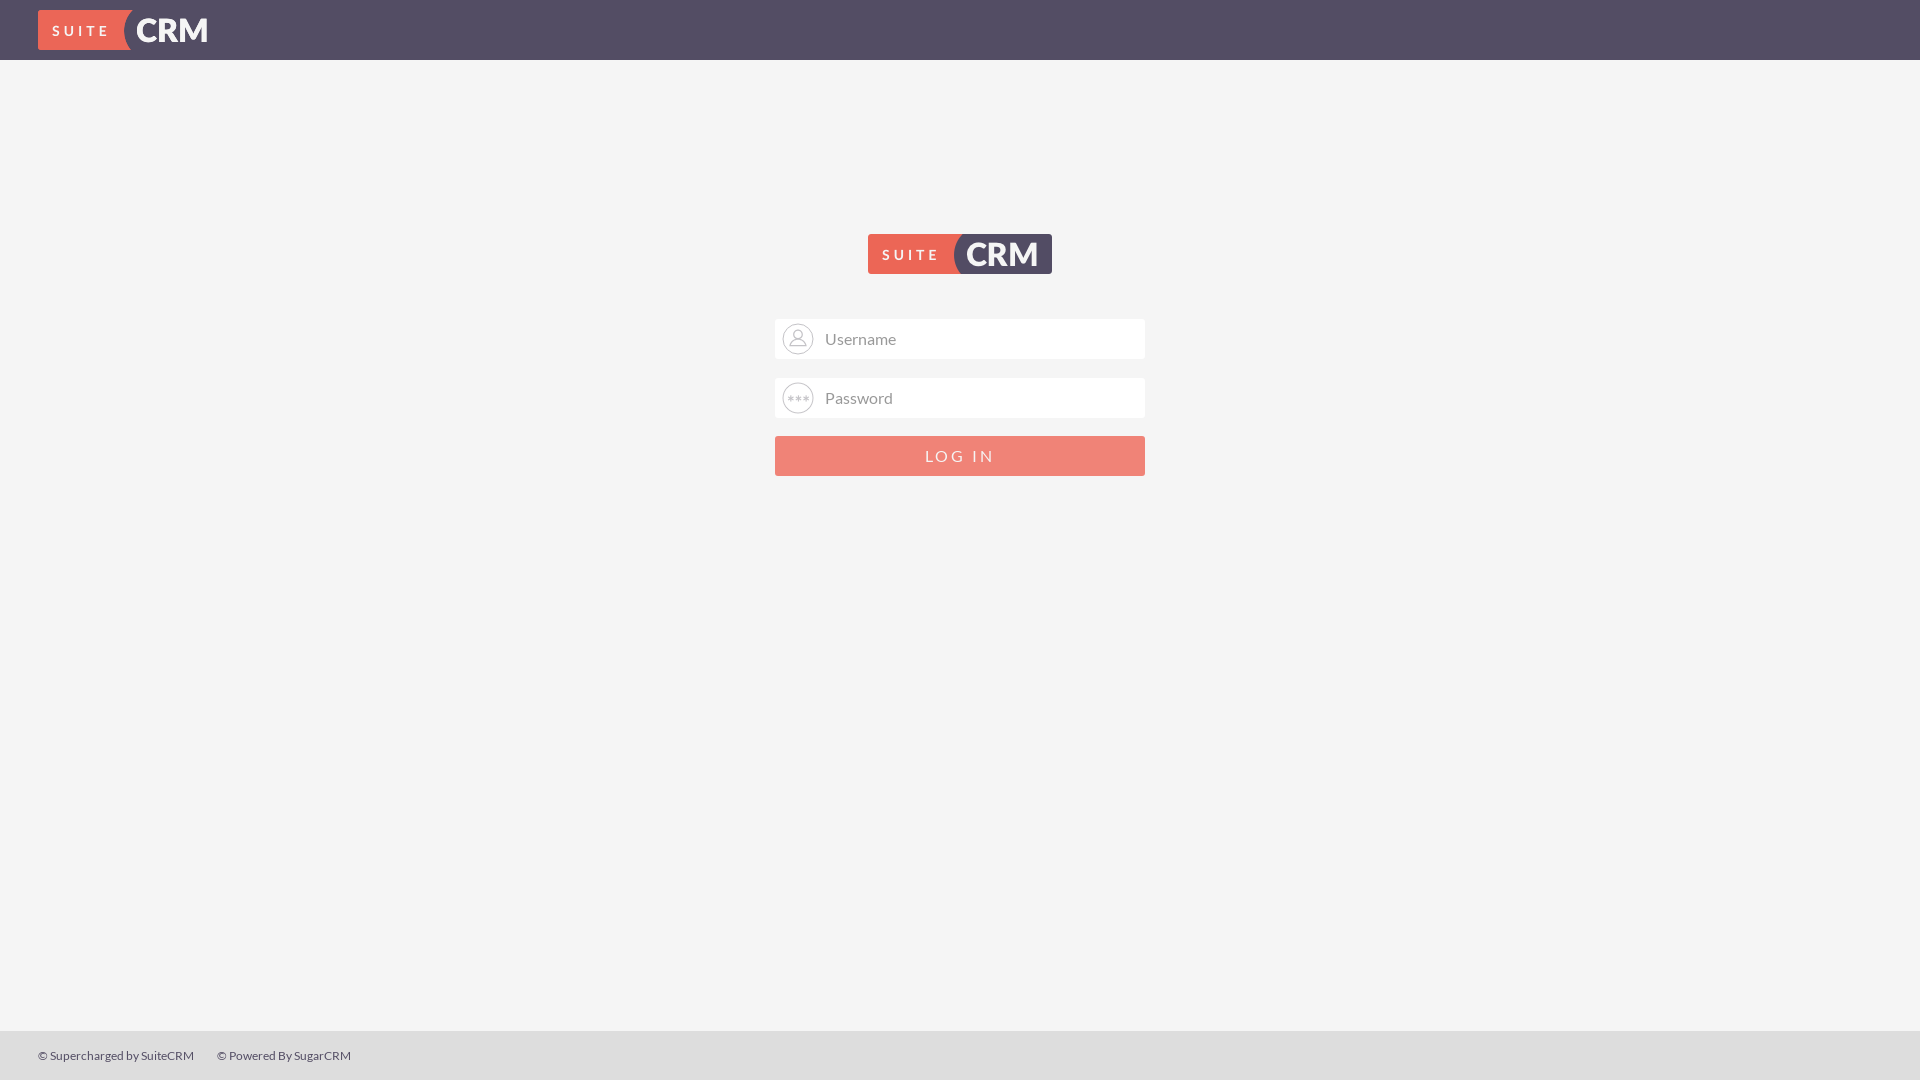

Verified page title matches 'SuiteCRM'
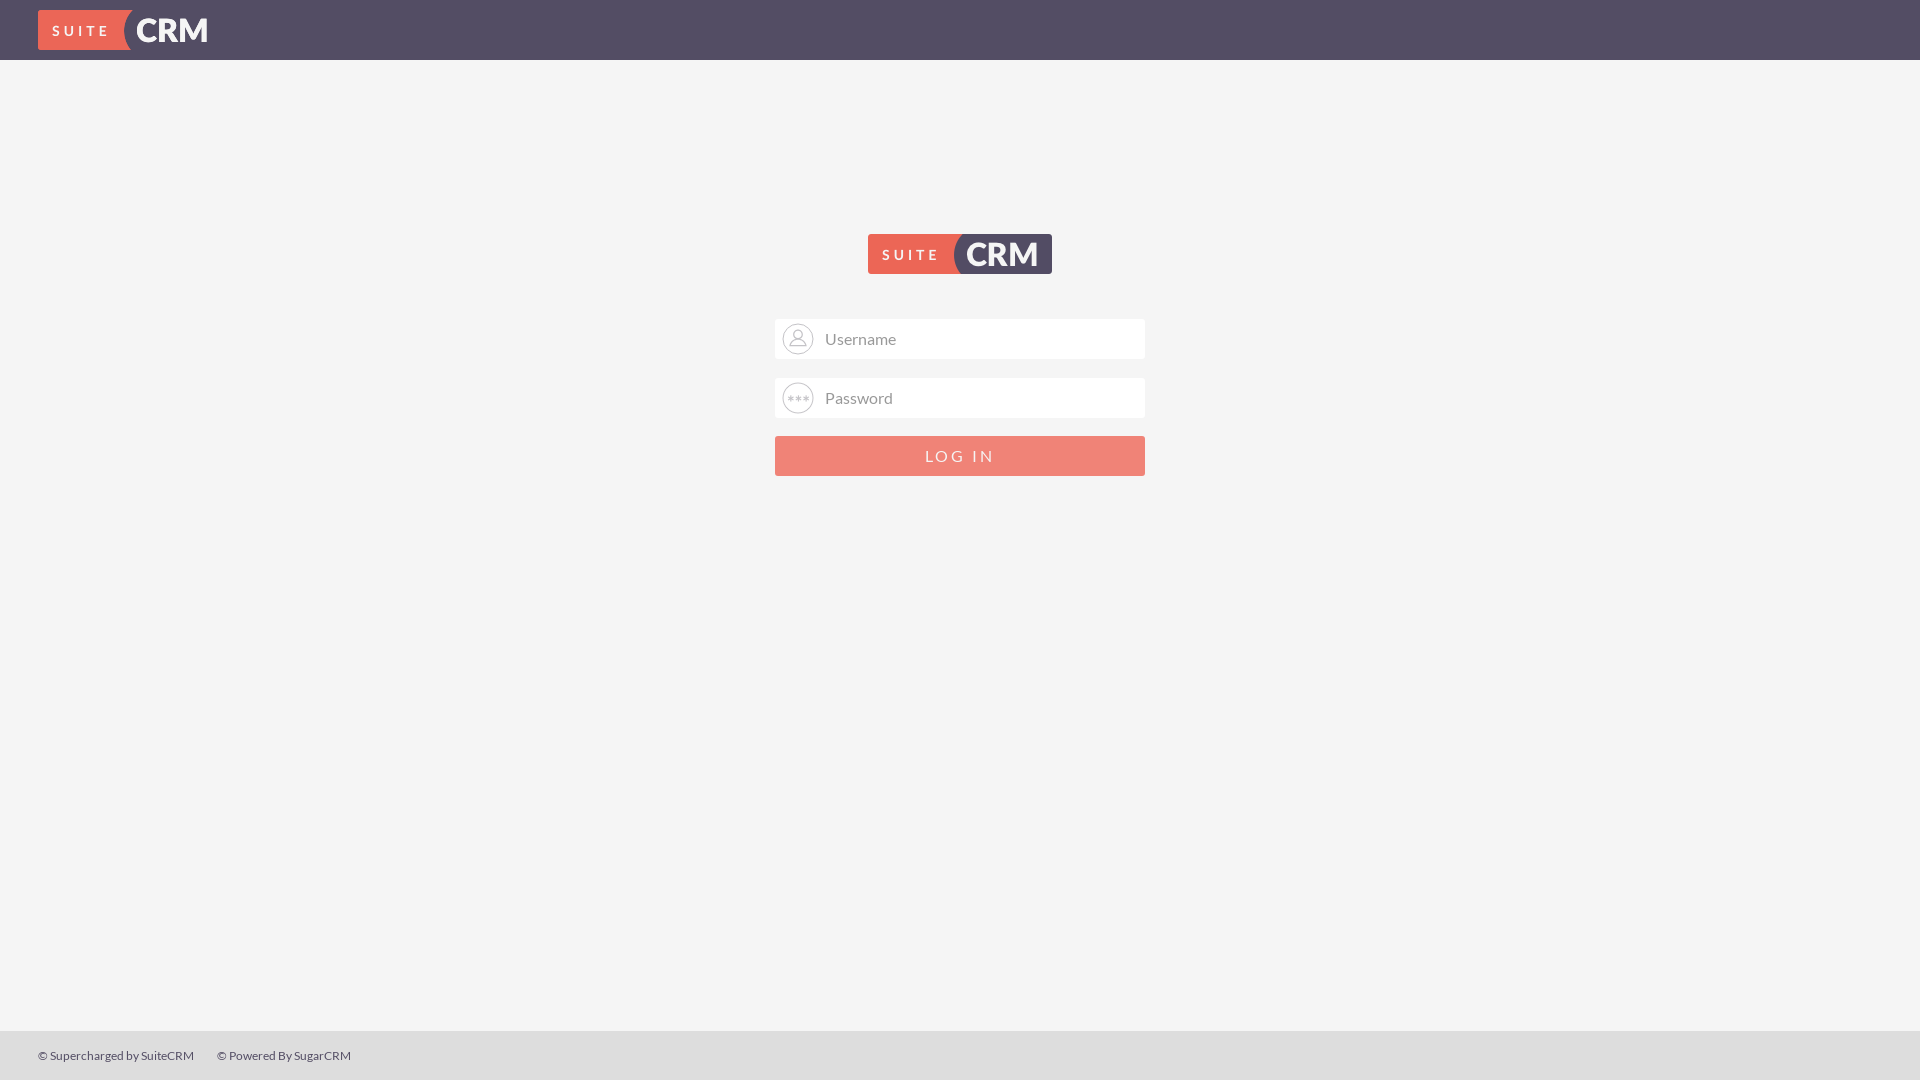

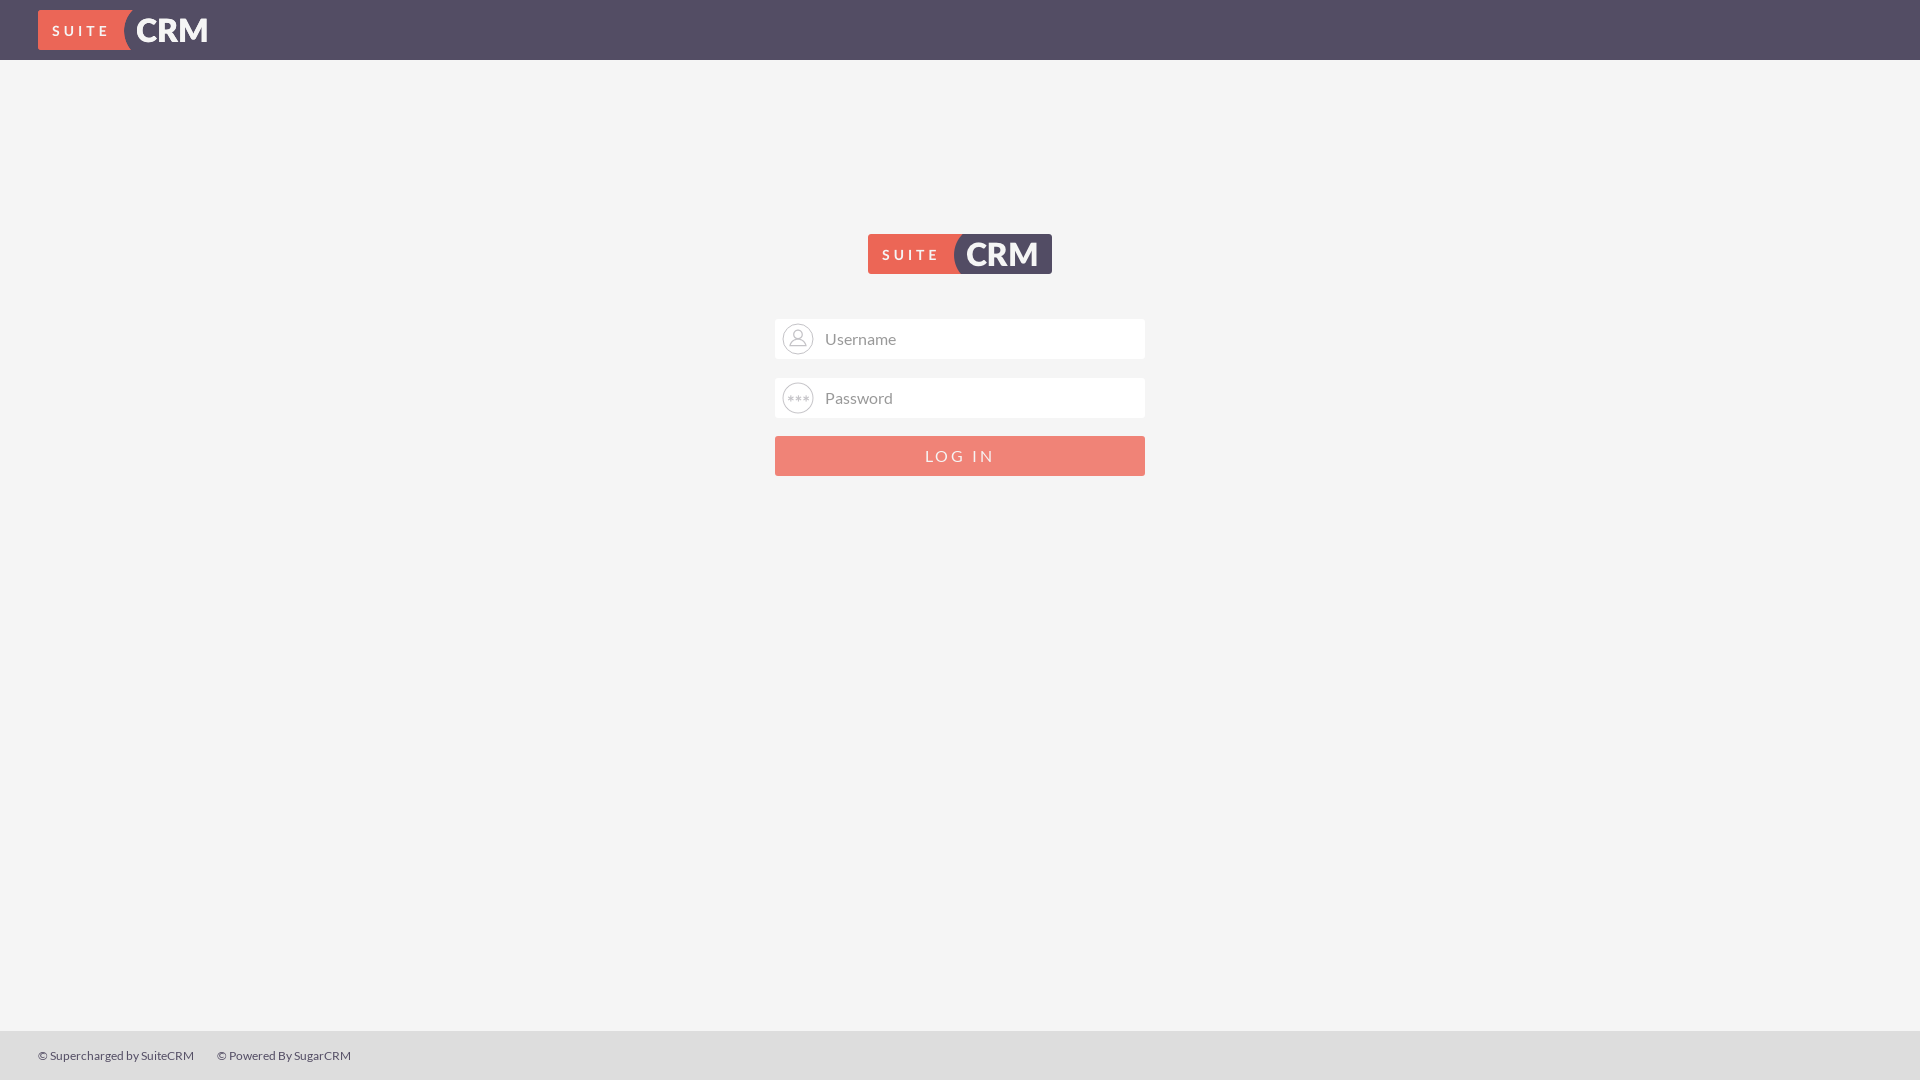